Tests alert handling by clicking a button that triggers an alert and then accepting it

Starting URL: https://demoqa.com/alerts

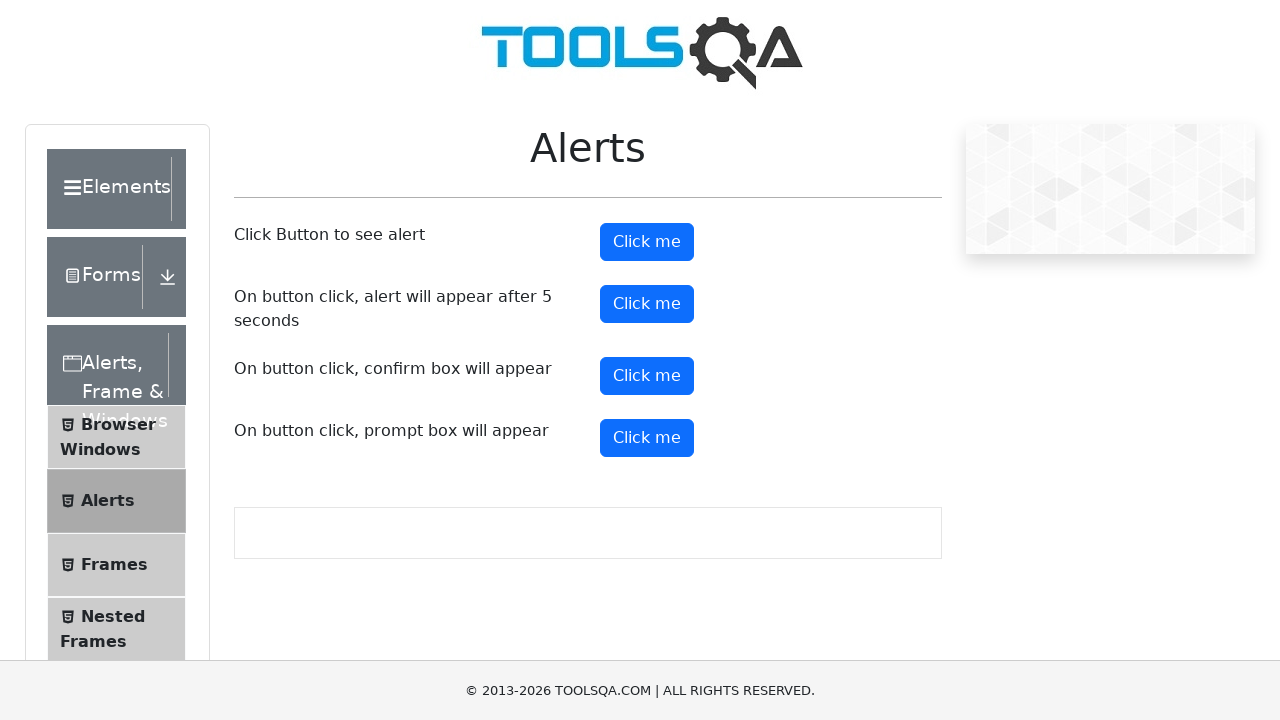

Clicked alert button to trigger delayed alert at (647, 242) on #alertButton
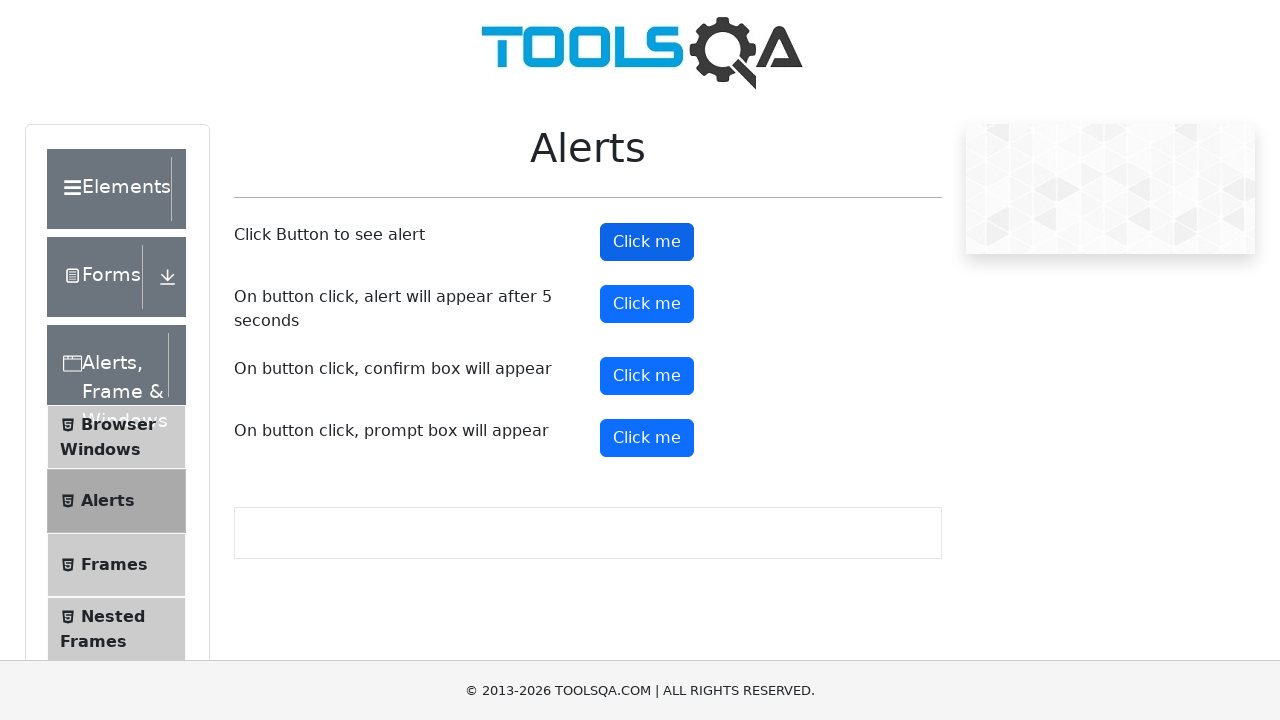

Set up dialog handler to accept alerts
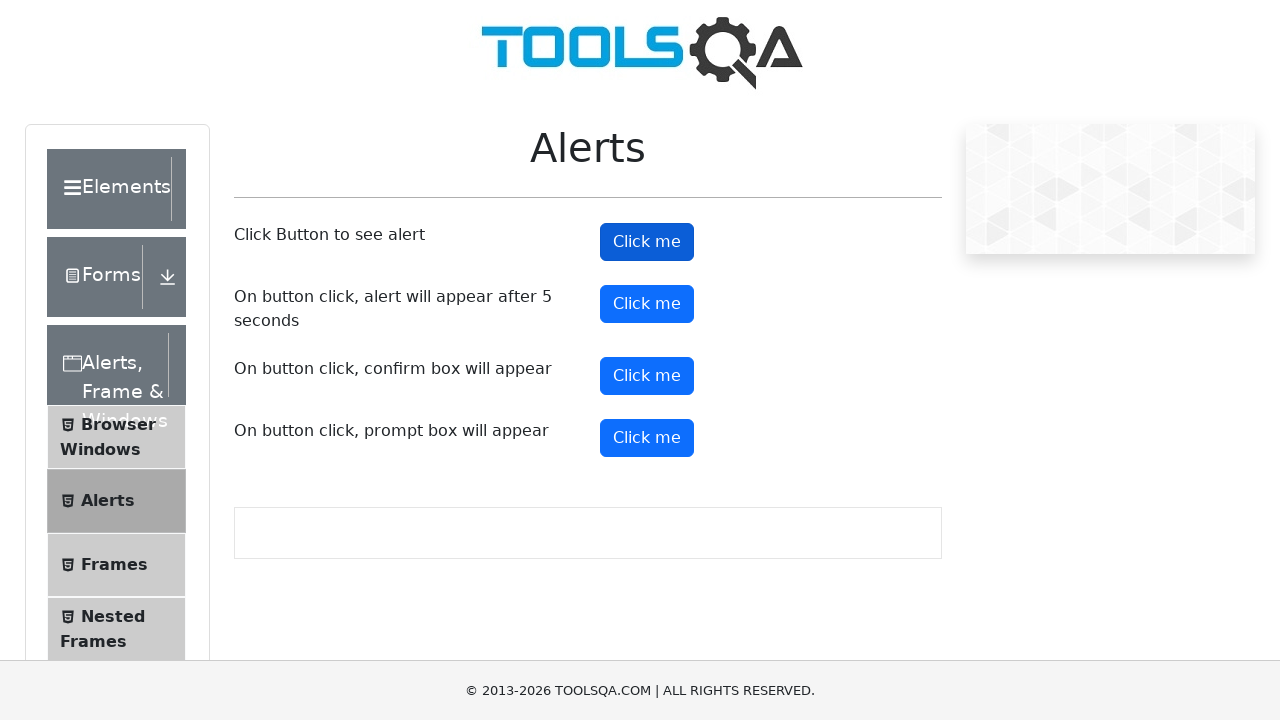

Clicked alert button again with dialog handler active at (647, 242) on #alertButton
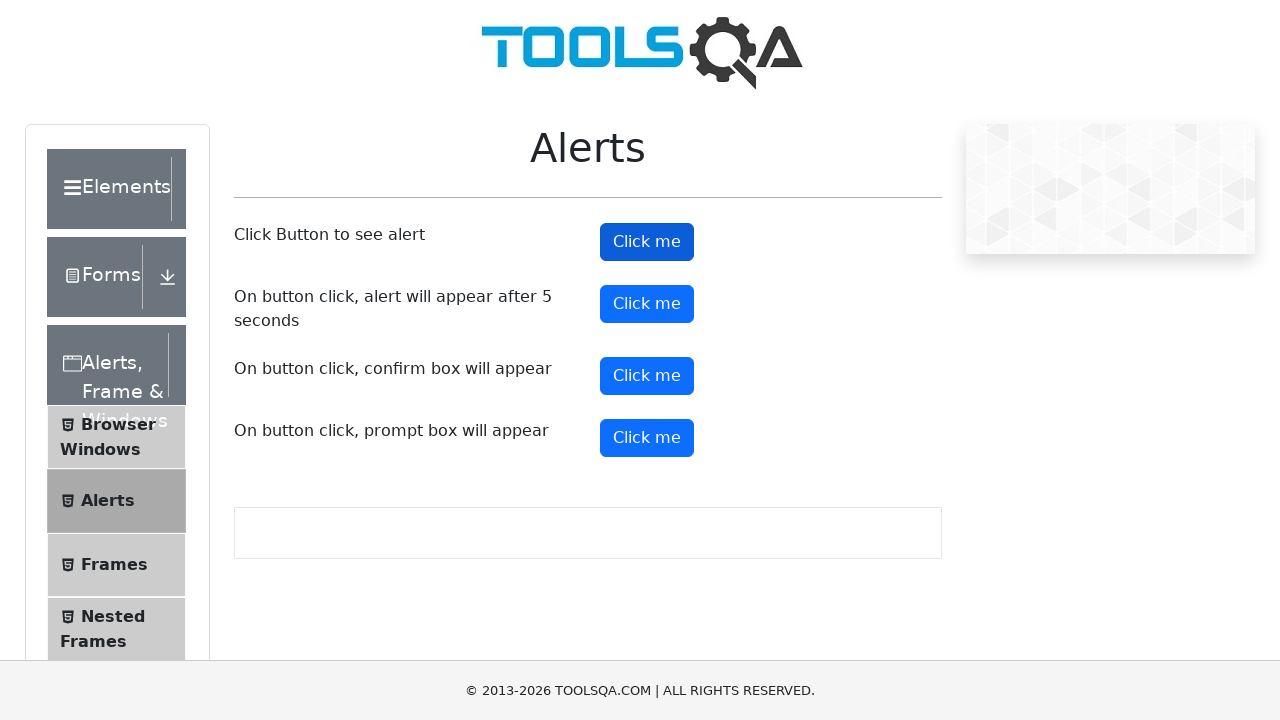

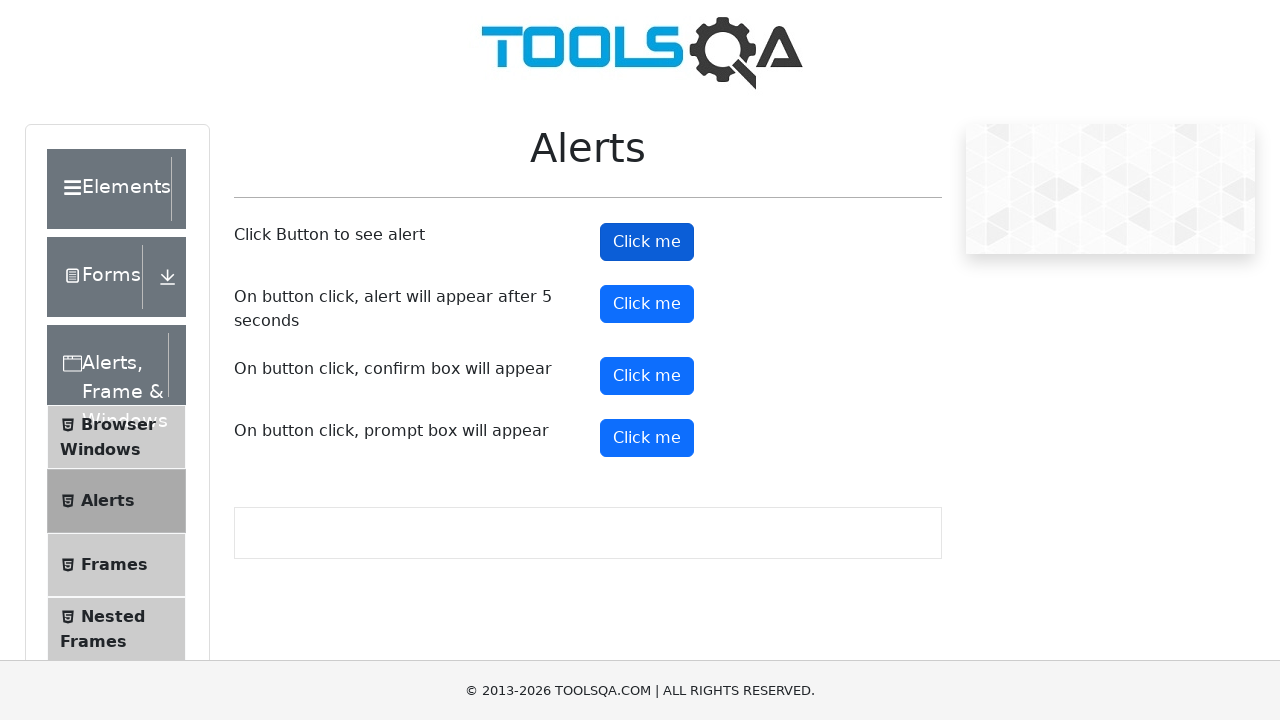